Navigates to FreeCRM homepage and clicks the primary call-to-action button (likely a "Sign Up" or "Get Started" button)

Starting URL: https://freecrm.com/

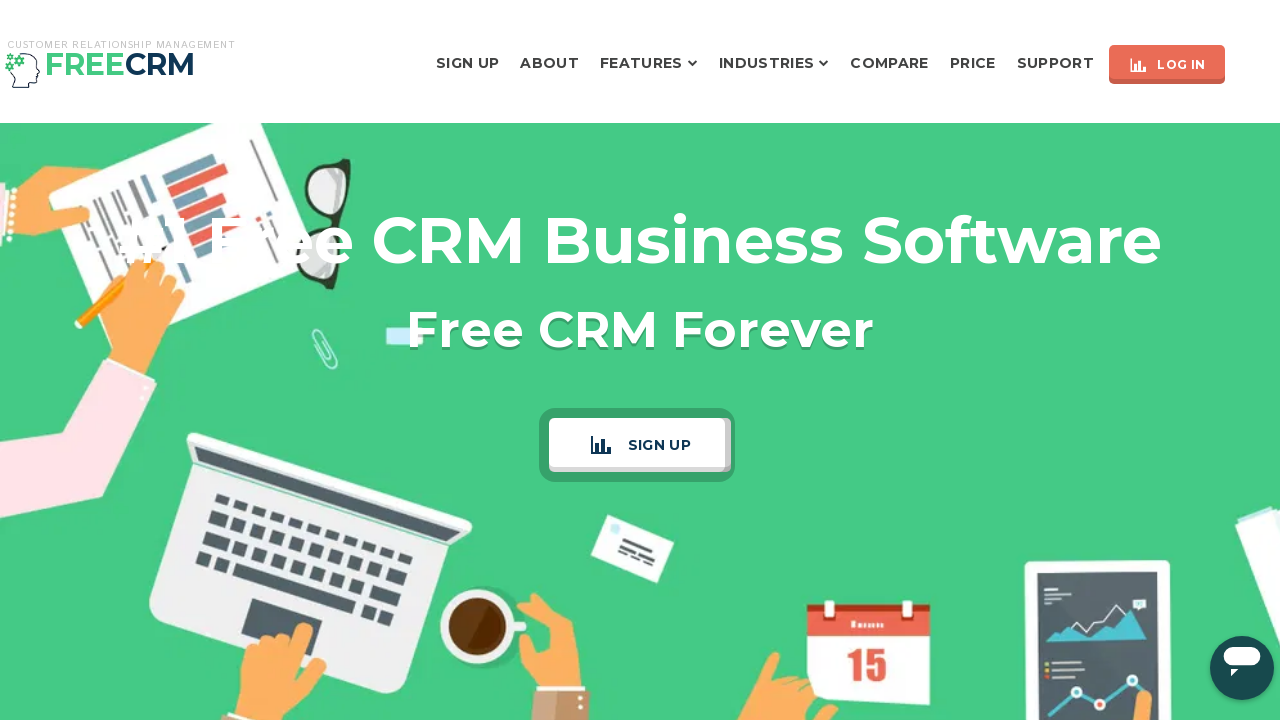

Navigated to FreeCRM homepage
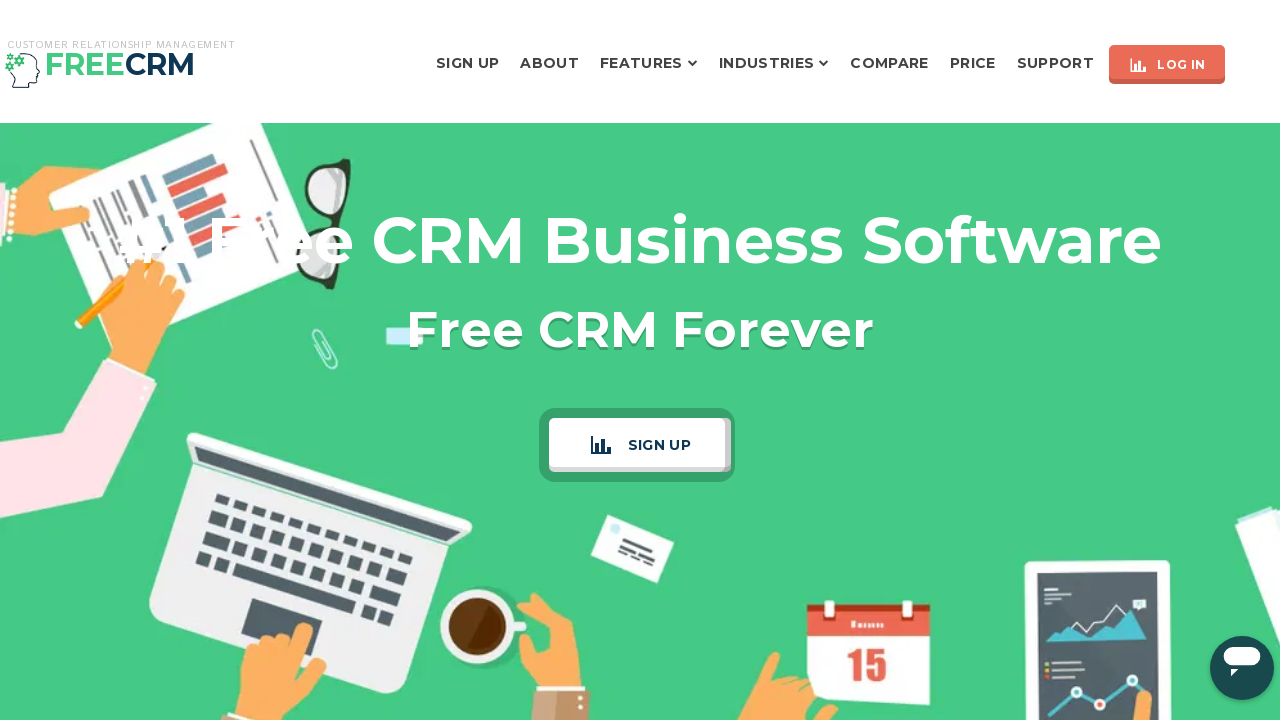

Clicked the primary call-to-action button at (1167, 64) on a.btn.btn-primary.btn-xs-2.btn-shadow.btn-rect.btn-icon.btn-icon-left
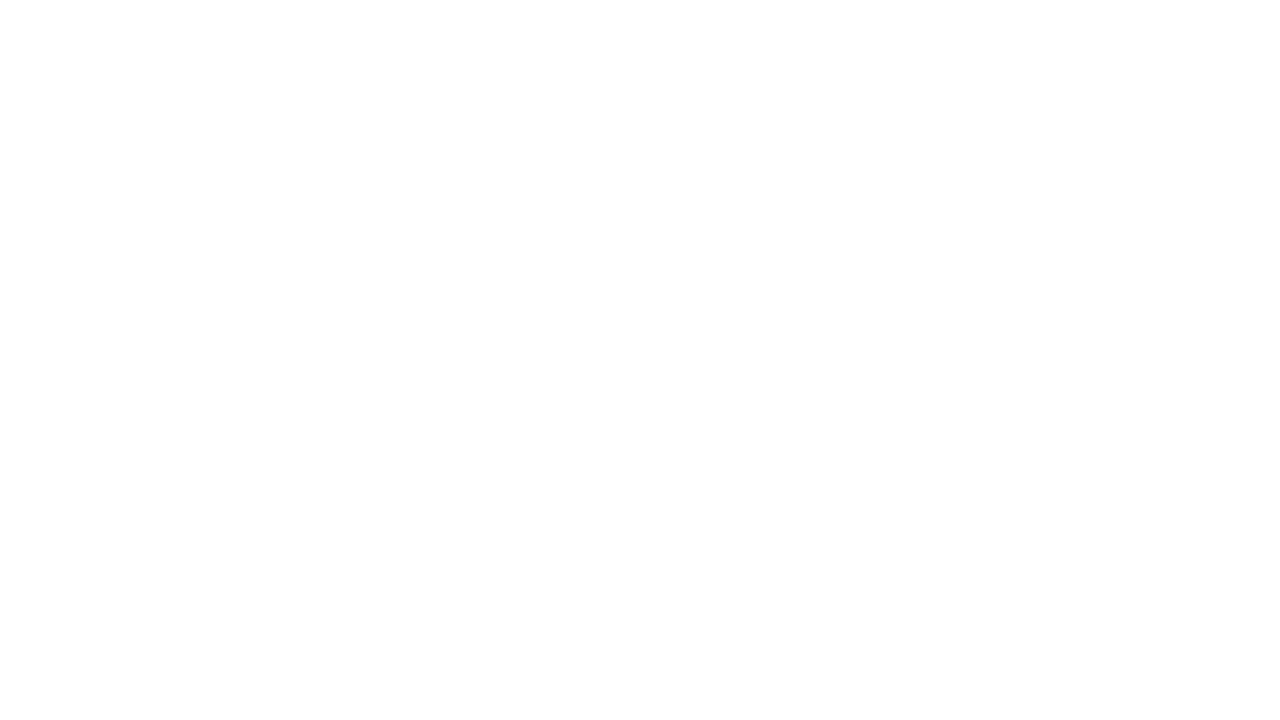

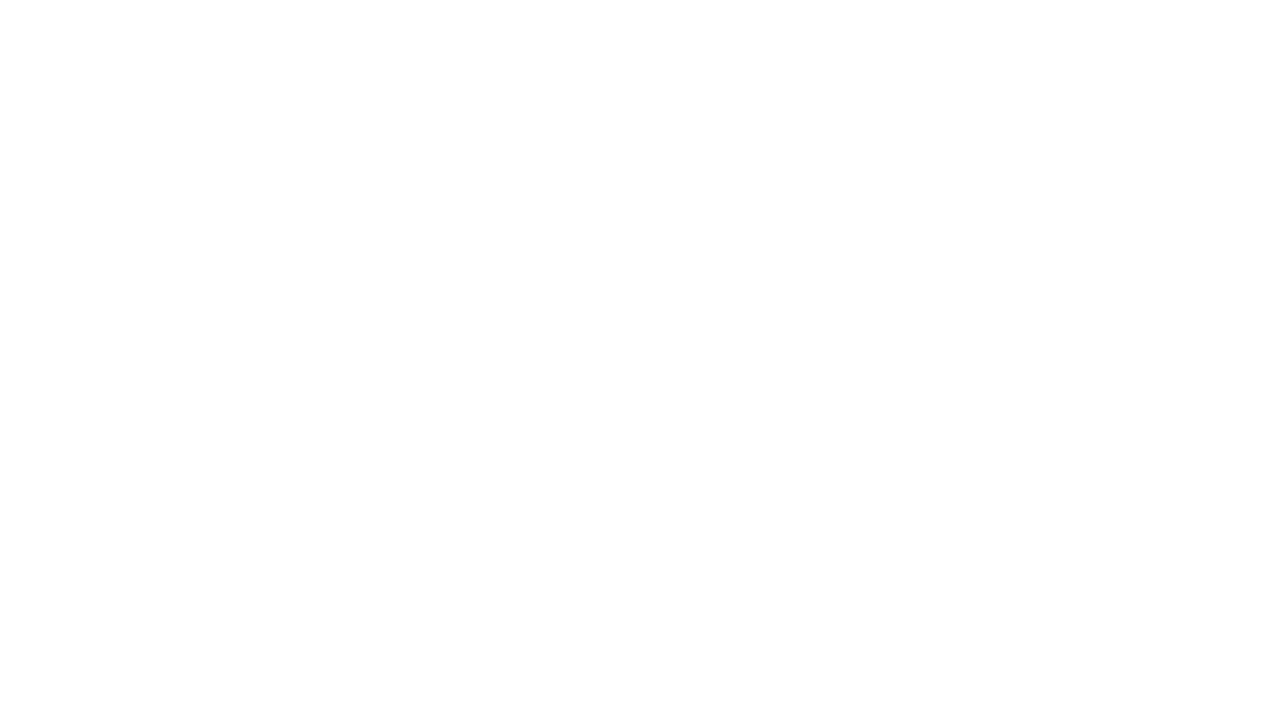